Validates that the GitHub link points to the correct URL

Starting URL: https://jaredwebber.dev

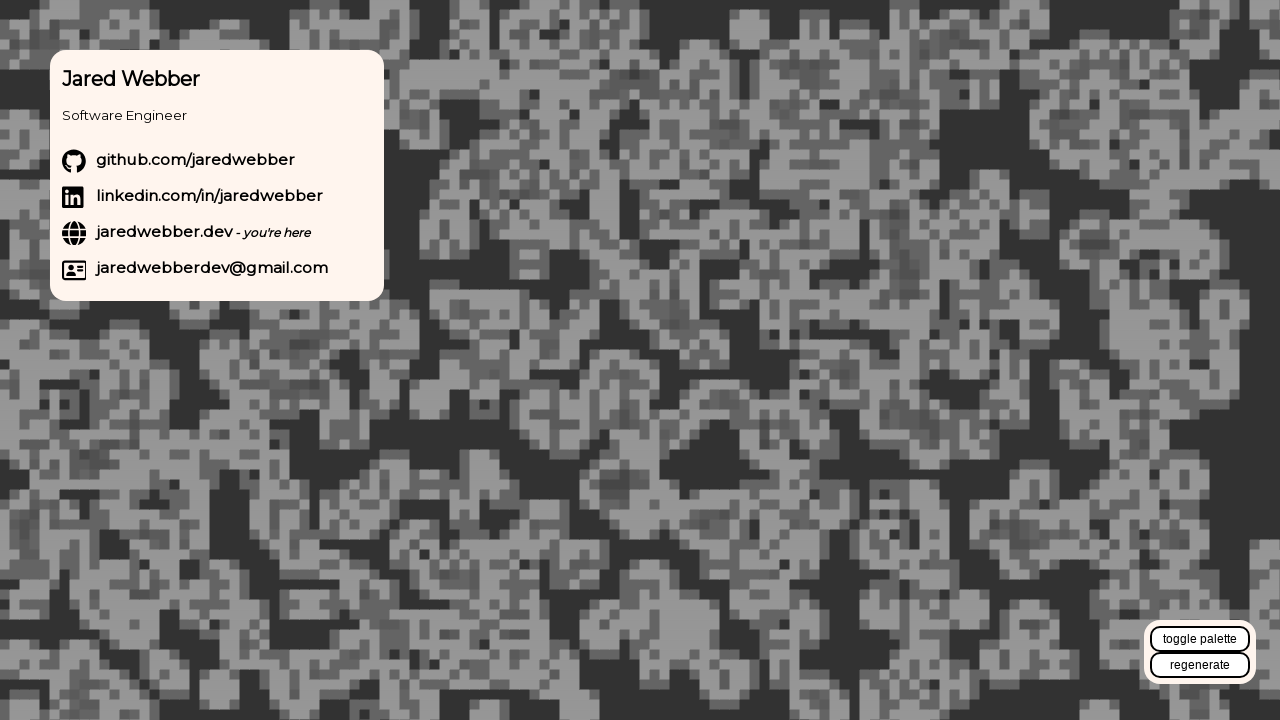

Located GitHub link element with name 'github.com/jaredwebber'
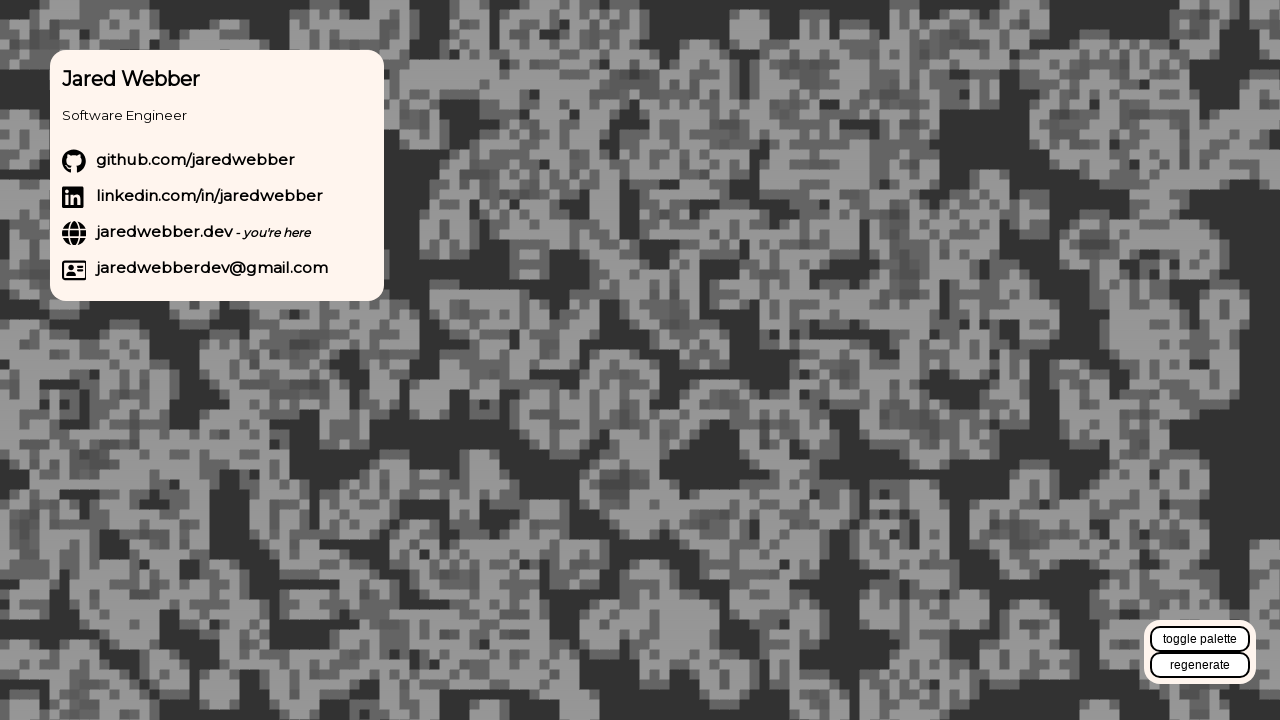

Validated GitHub link href points to 'https://github.com/jaredwebber'
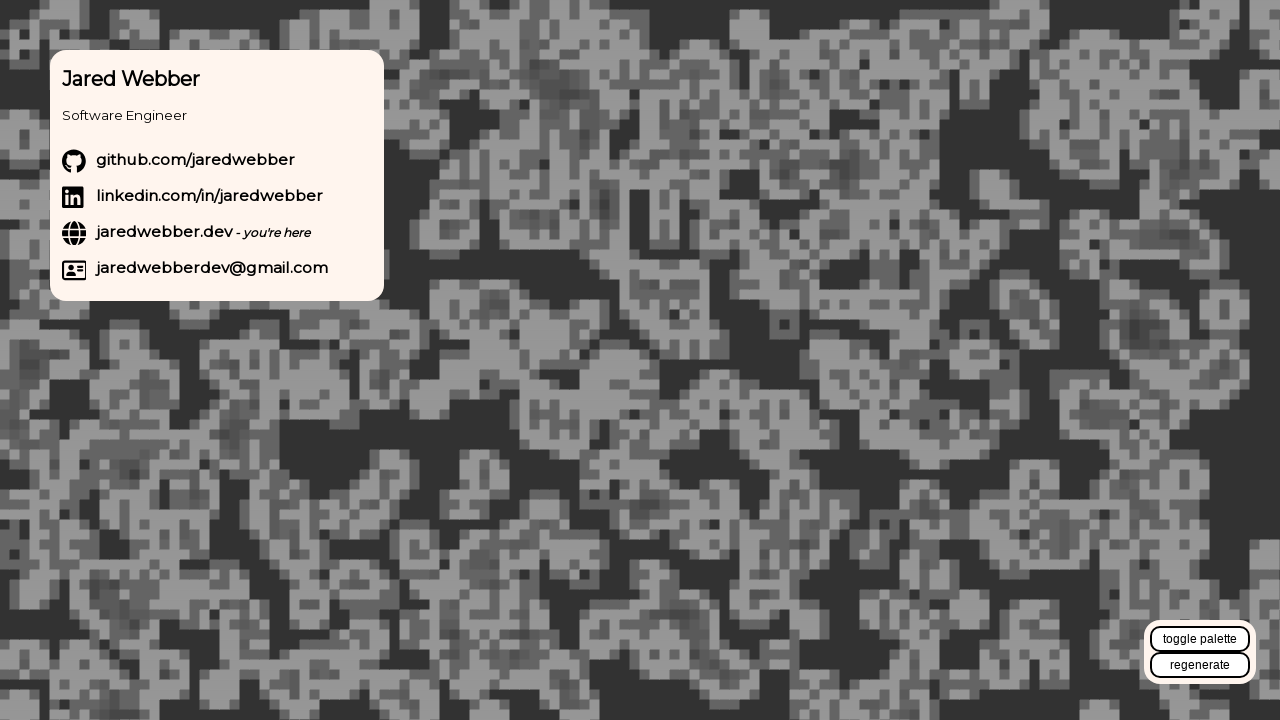

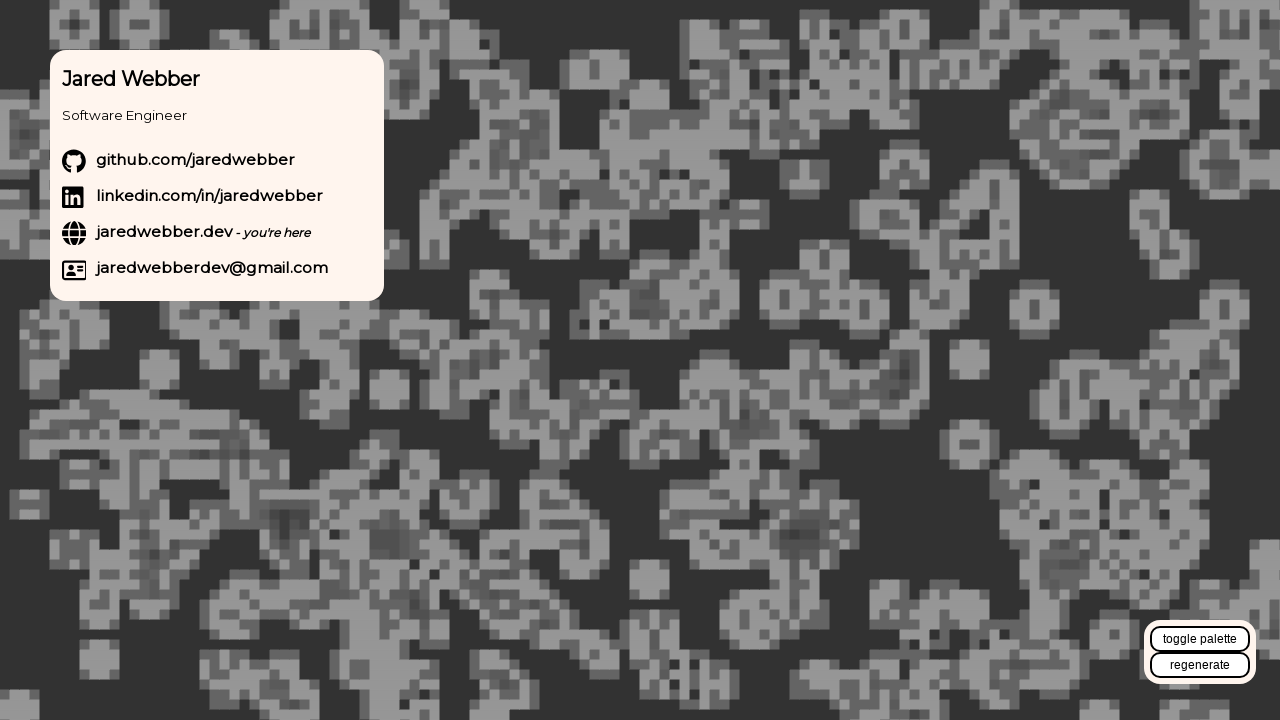